Tests navigation to "hrady-a-zamky" (castles and chateaux) page via main navigation link

Starting URL: https://www.npu.cz/cs

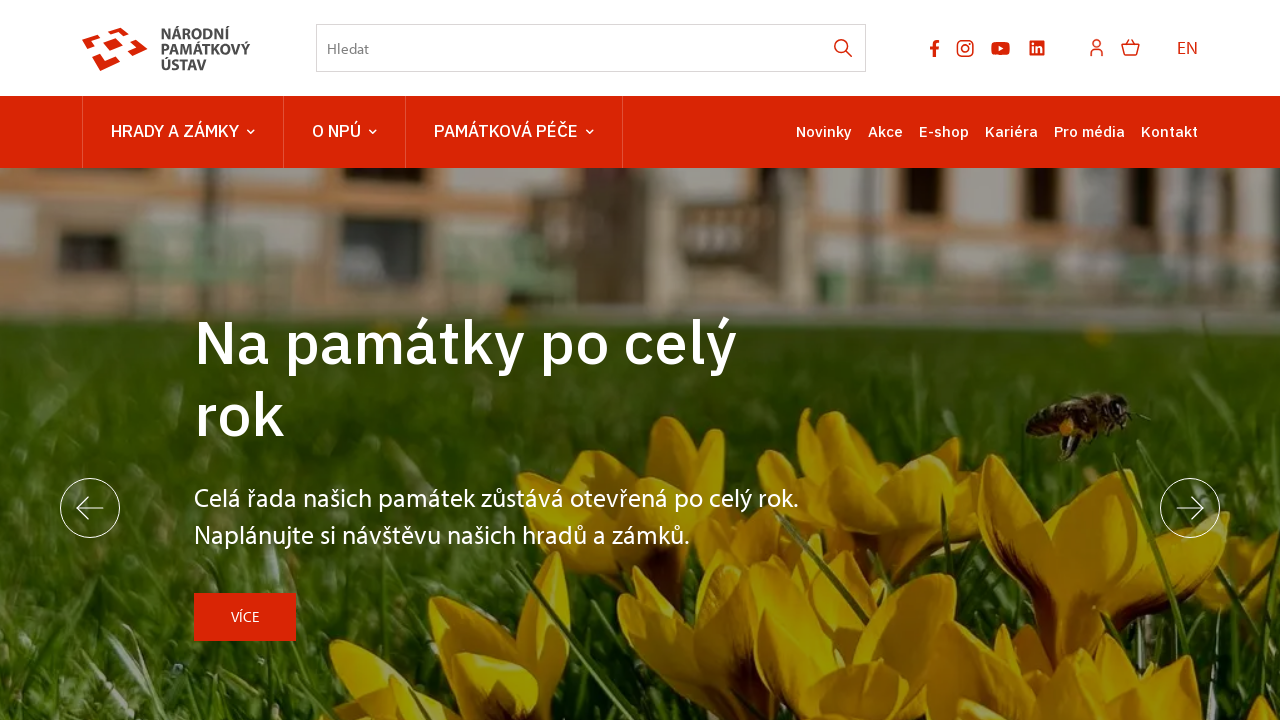

Located castles and chateaux navigation link
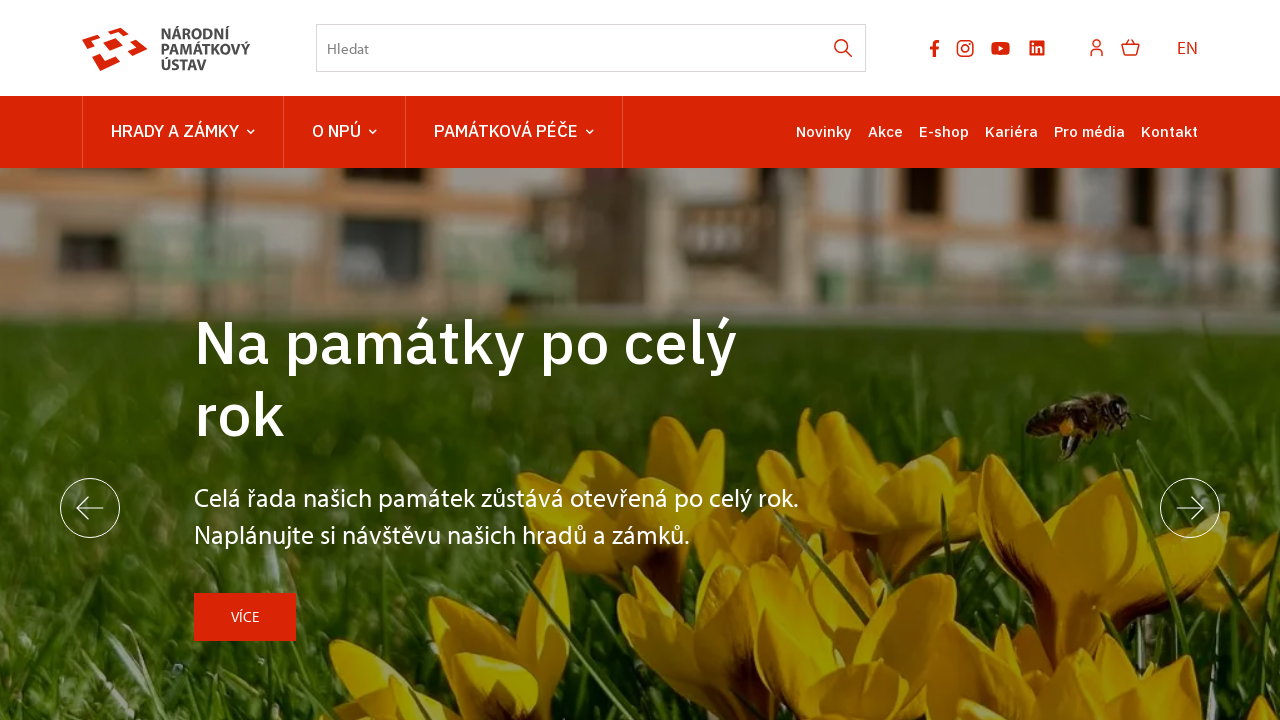

Retrieved href attribute from navigation link
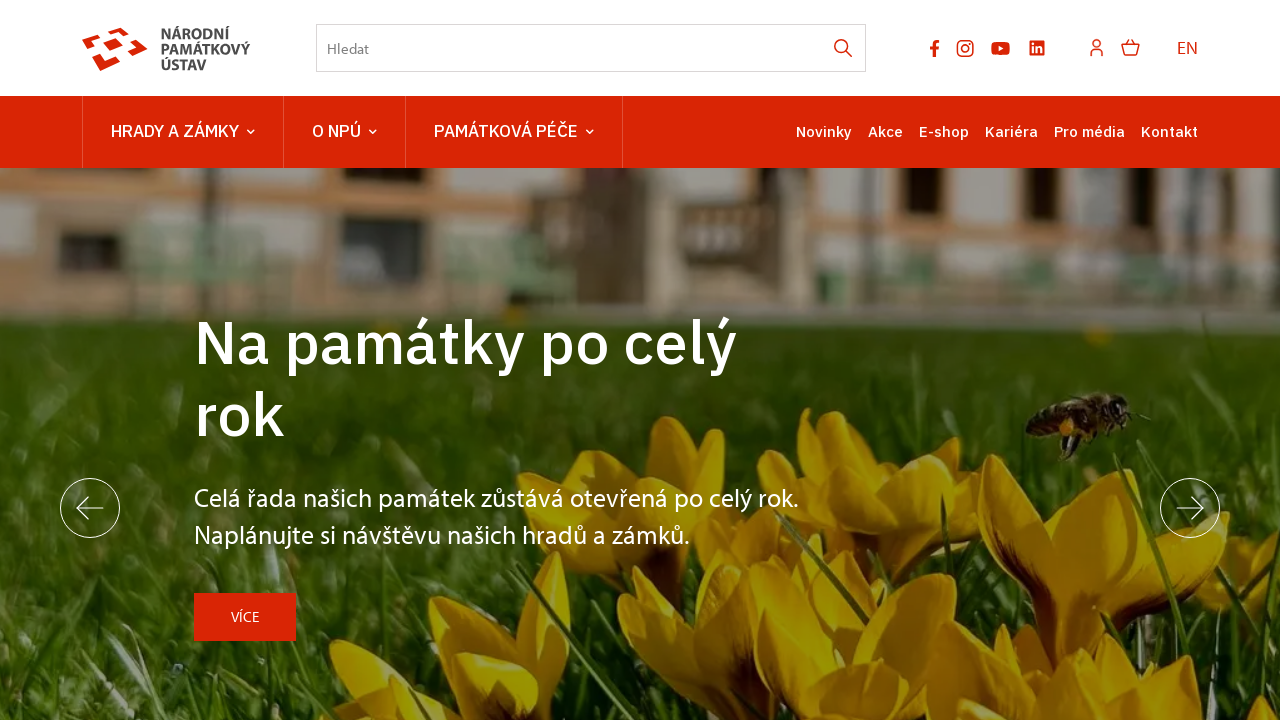

Constructed full URL: http://www.npu.cz/cs/hrady-a-zamky
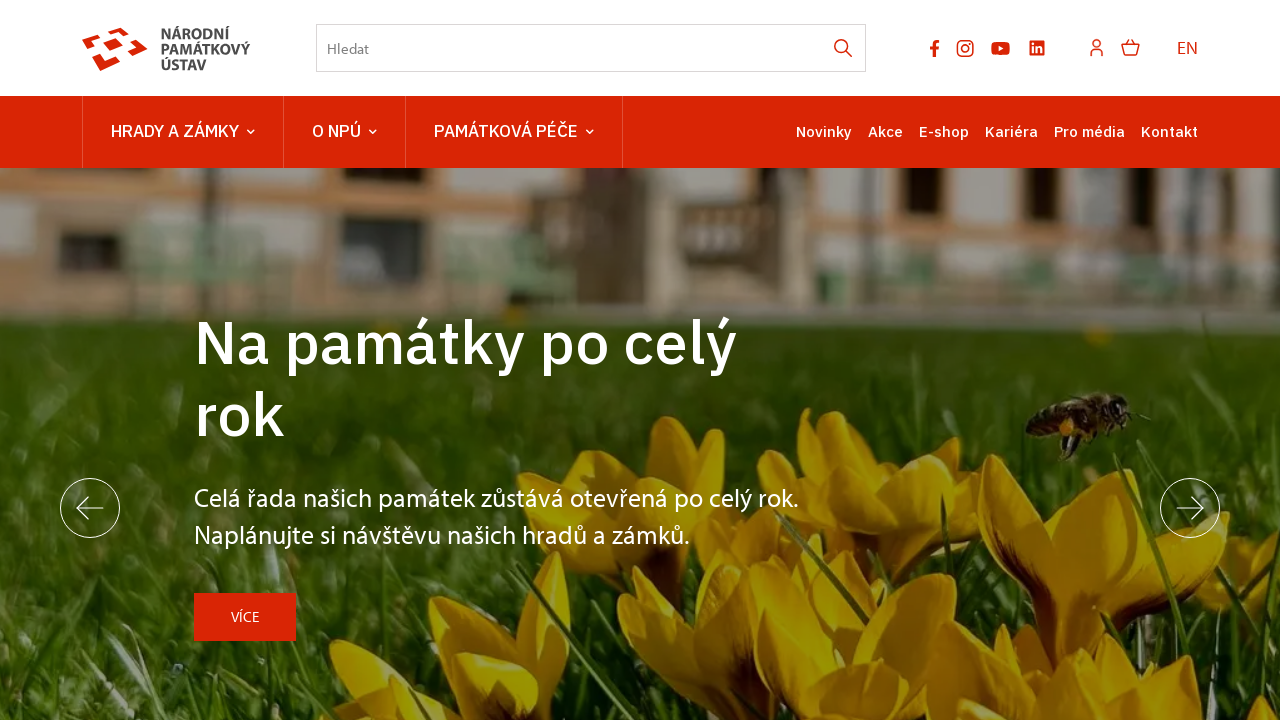

Navigated to castles and chateaux page
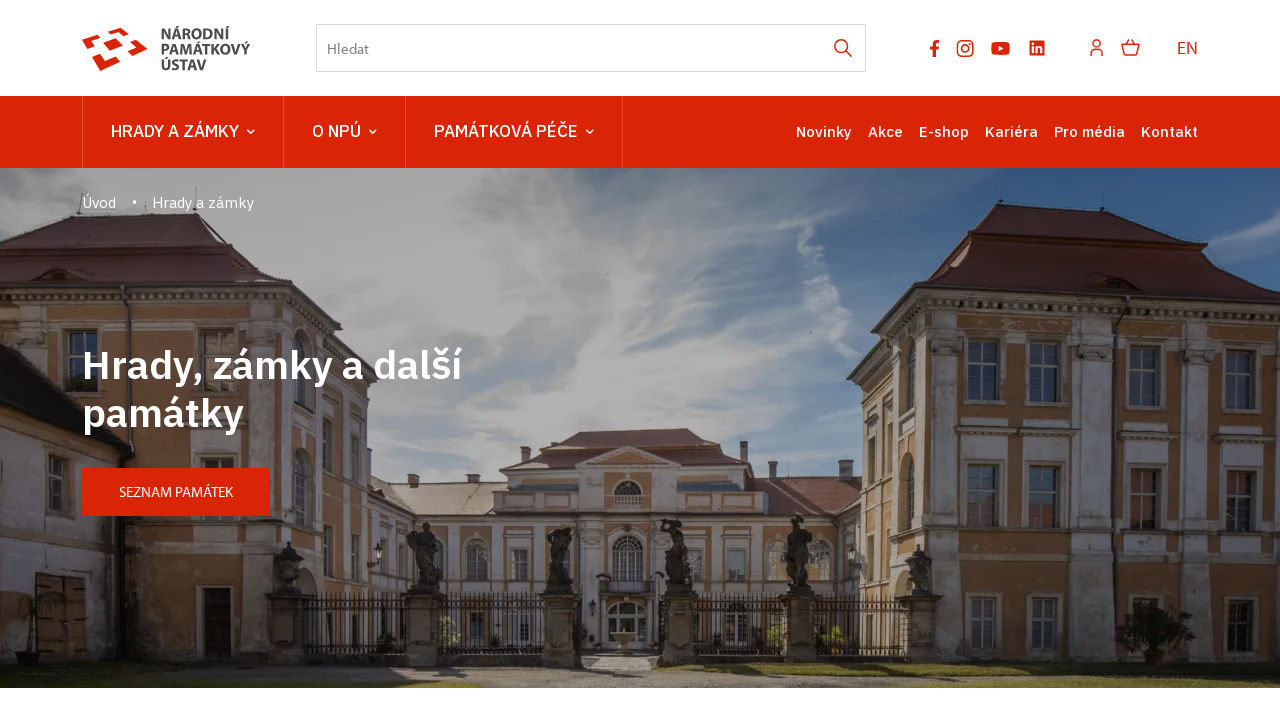

Page loaded successfully
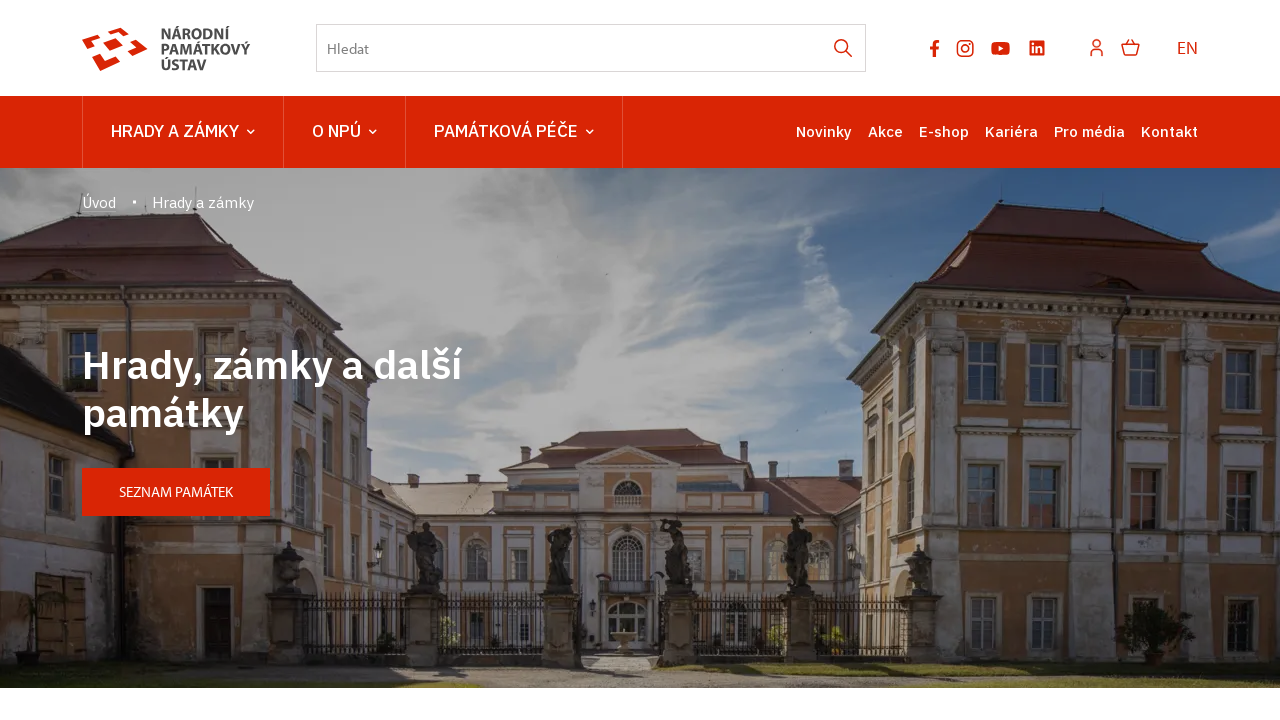

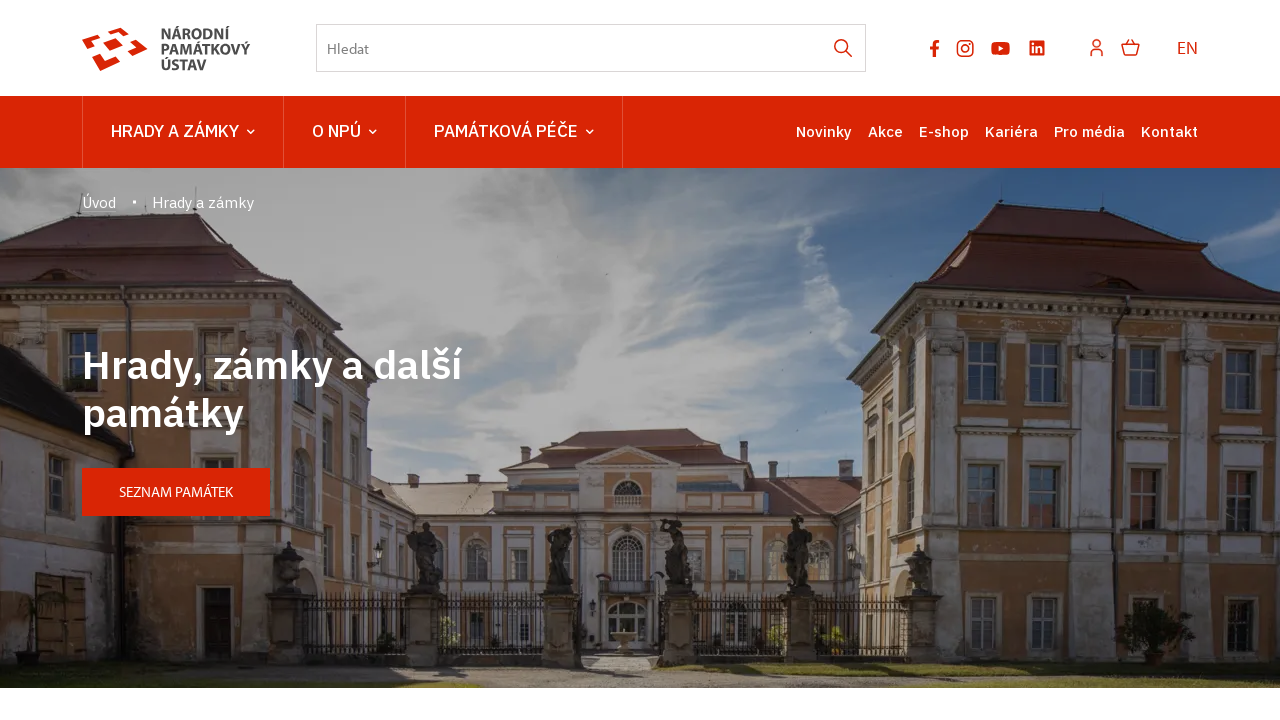